Types a name into the username field after verifying element visibility and class

Starting URL: https://demoqa.com/text-box

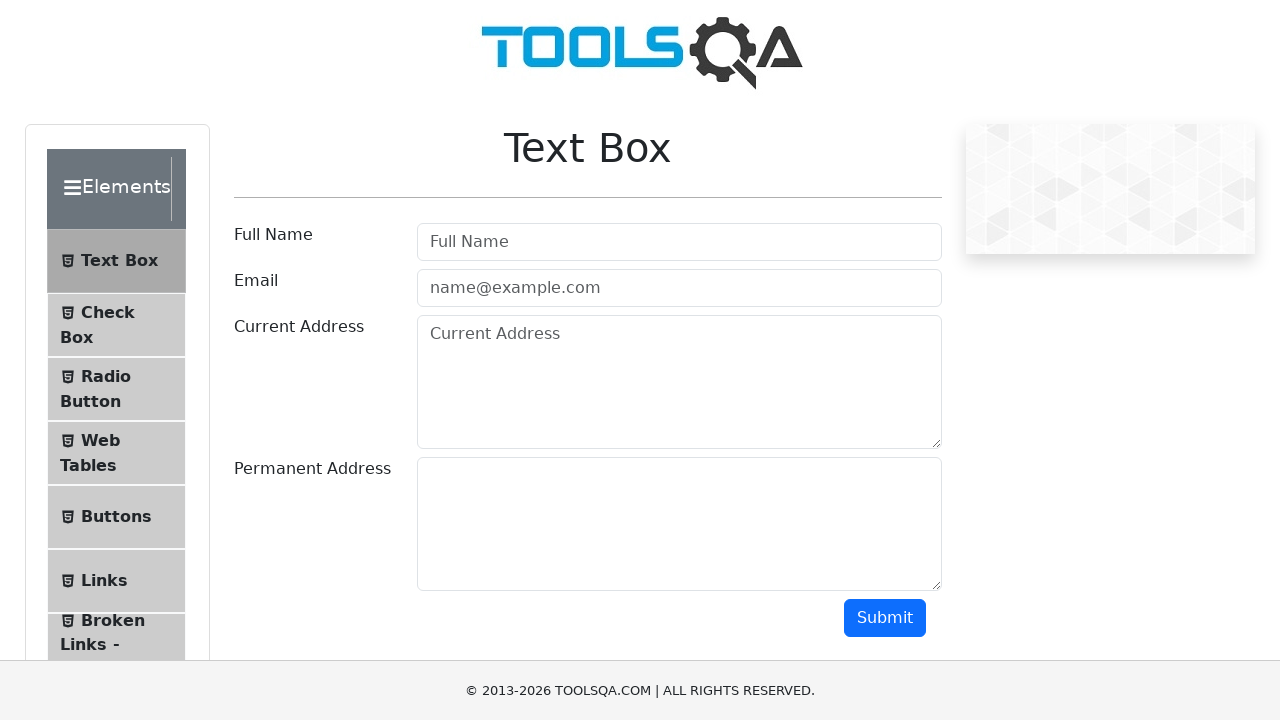

Typed 'Pablo' into the username field on #userName
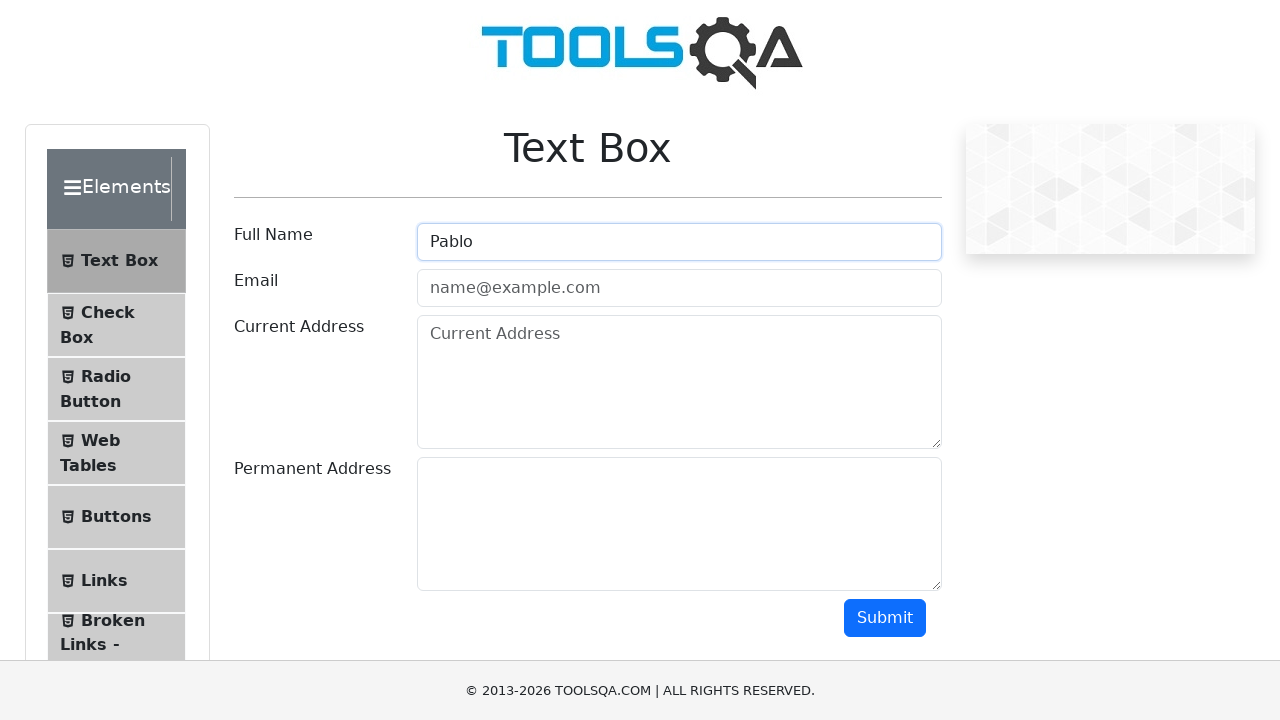

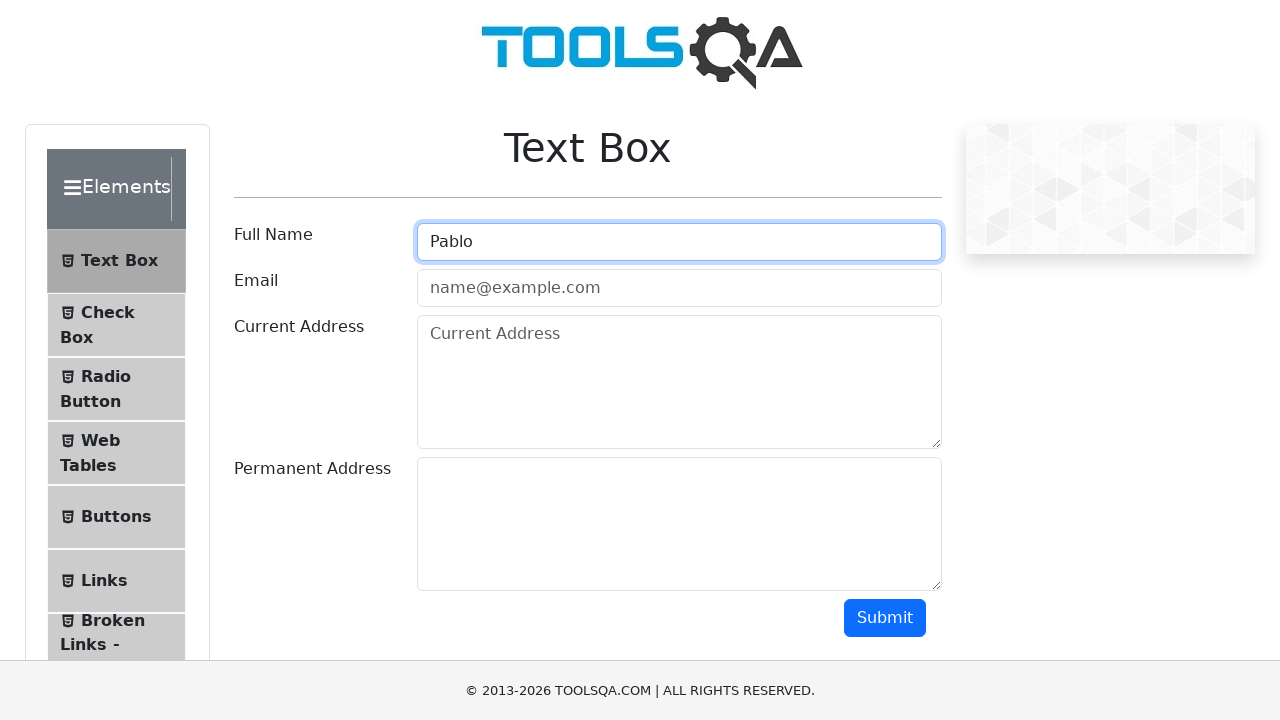